Tests adding a book to favorites by clicking the star icon and then verifying it appears in the "My Books" section

Starting URL: https://tap-ht24-testverktyg.github.io/exam-template/

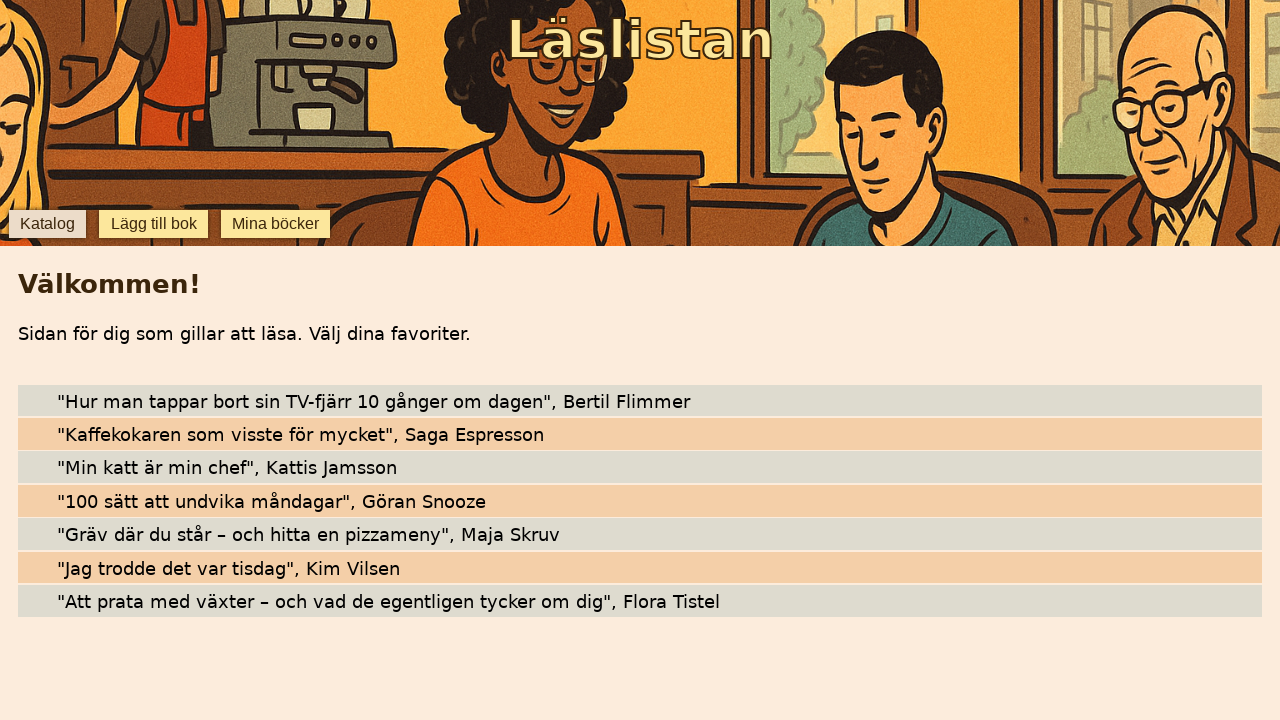

Star button for book is visible
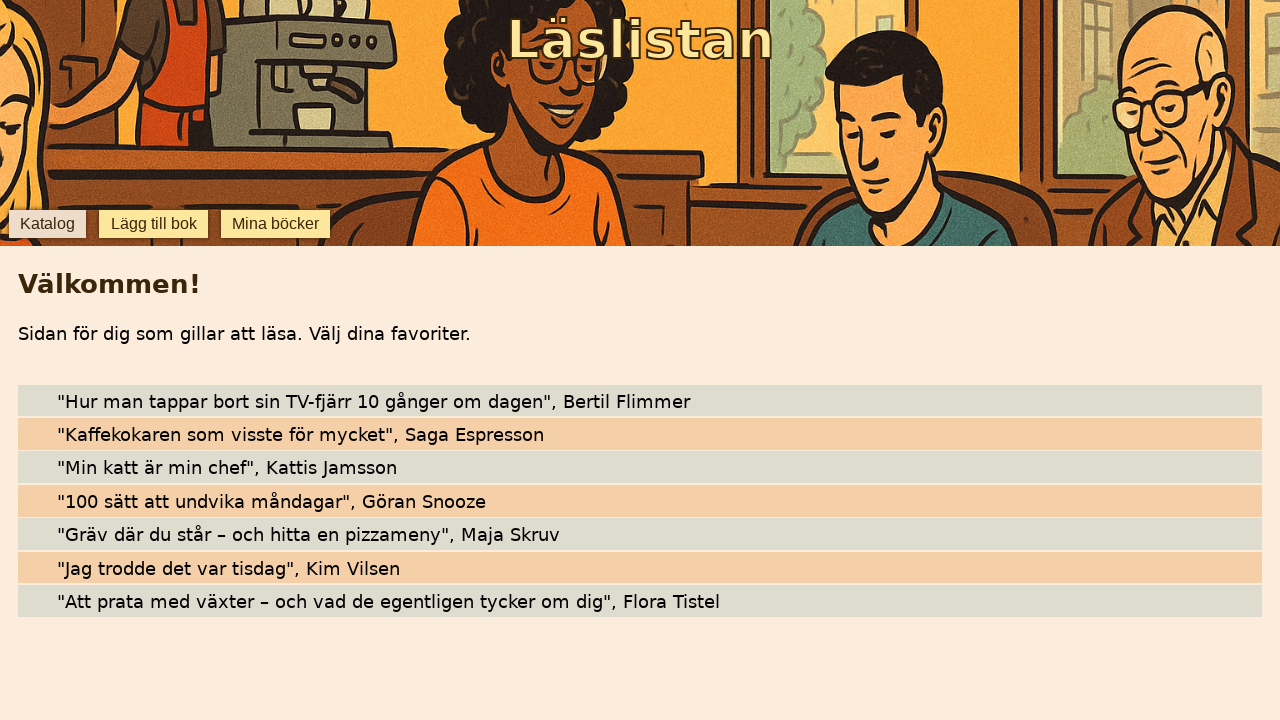

Clicked star icon to add 'Jag trodde det var tisdag' to favorites at (40, 568) on [data-testid='star-Jag trodde det var tisdag']
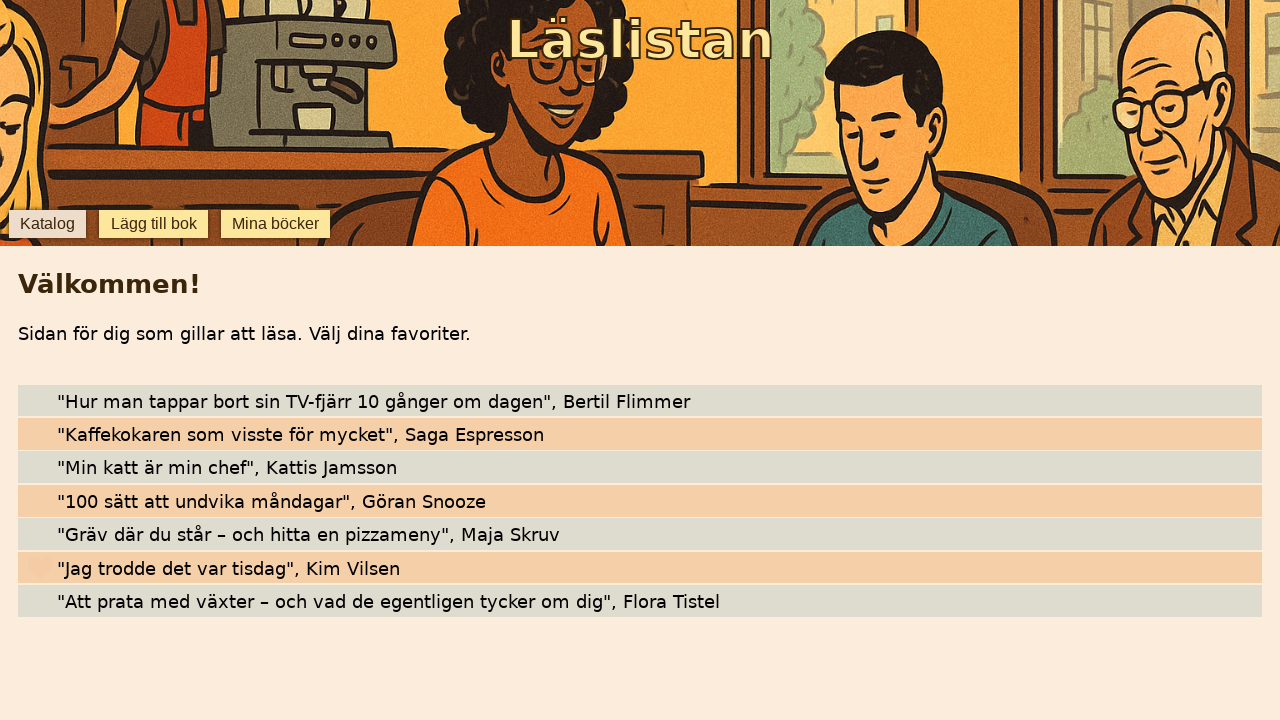

Clicked 'Mina böcker' button to navigate to favorites at (276, 224) on role=button[name='Mina böcker']
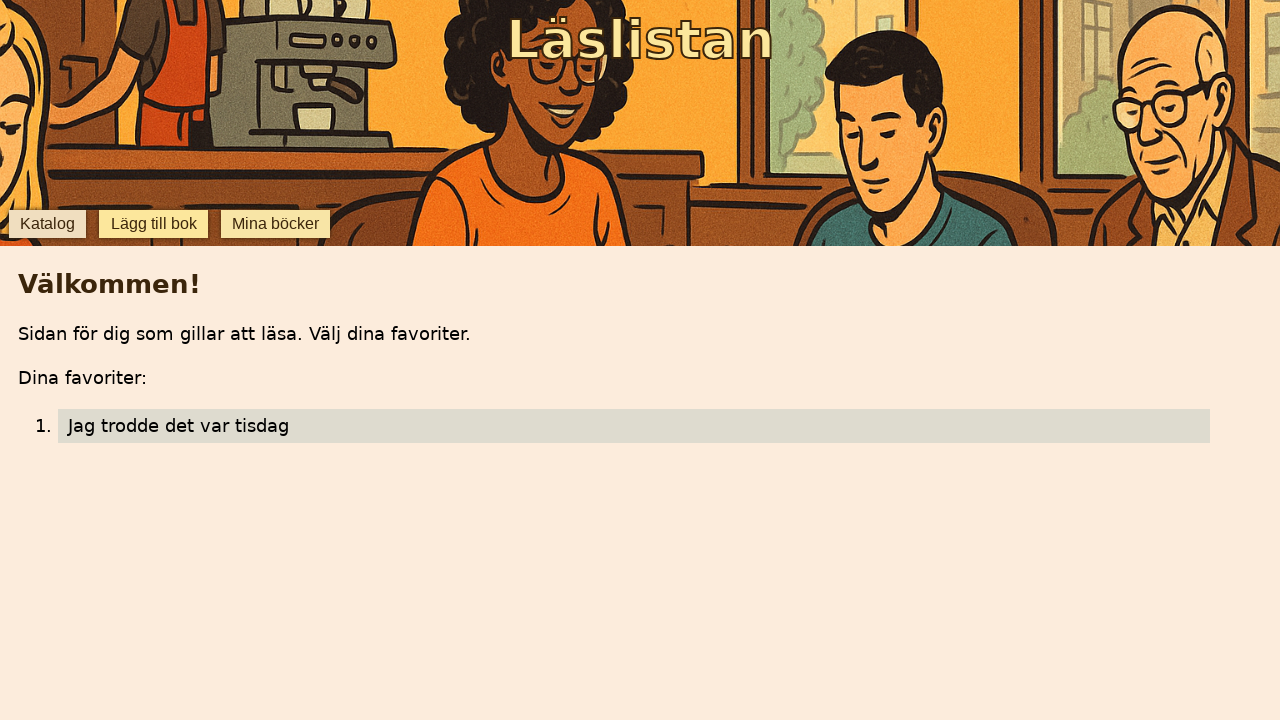

Verified 'Jag trodde det var tisdag' appears in My Books list
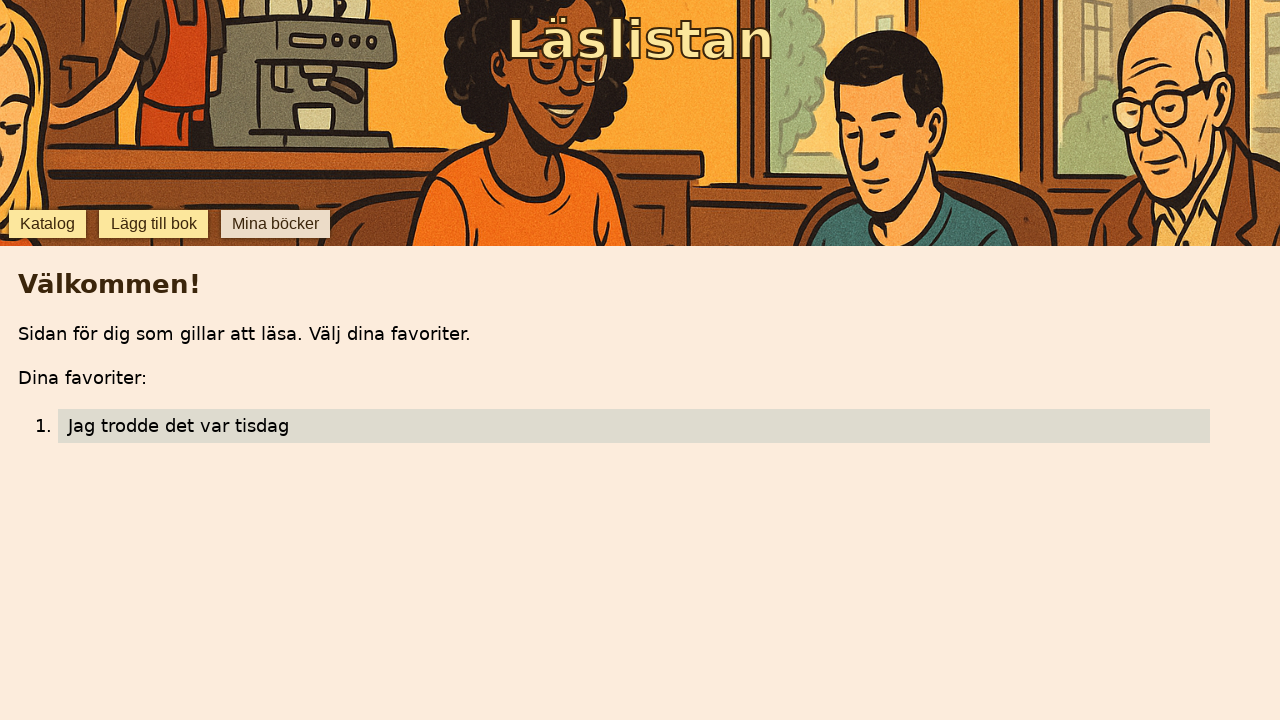

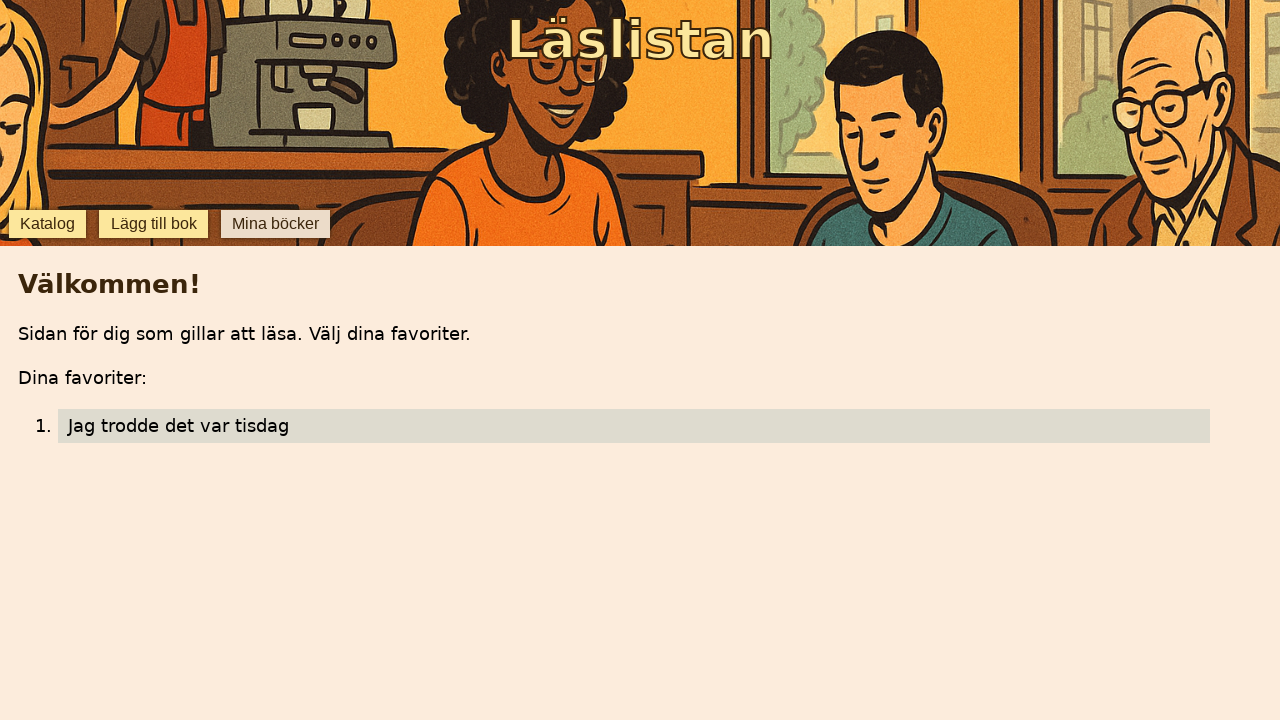